Tests checkbox functionality by clicking on 'Automation' and 'Performance' checkboxes on a sample Selenium testing site

Starting URL: https://artoftesting.com/samplesiteforselenium

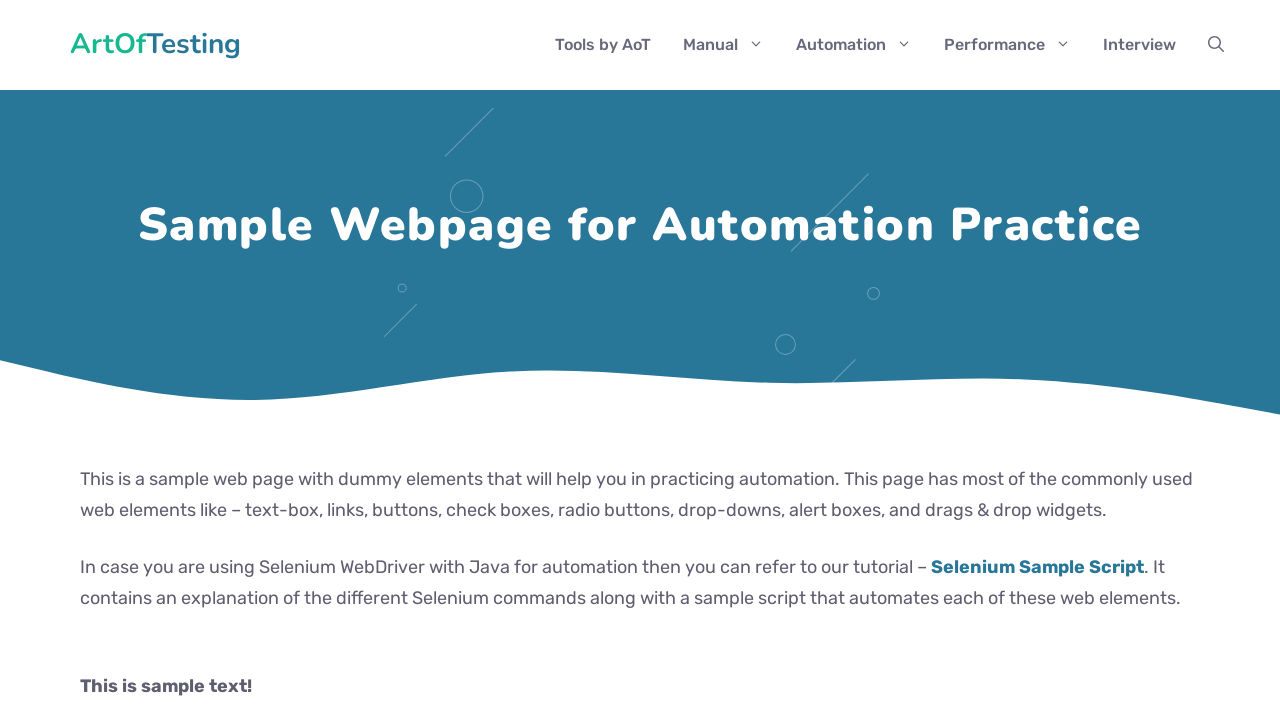

Navigated to Art of Testing sample site
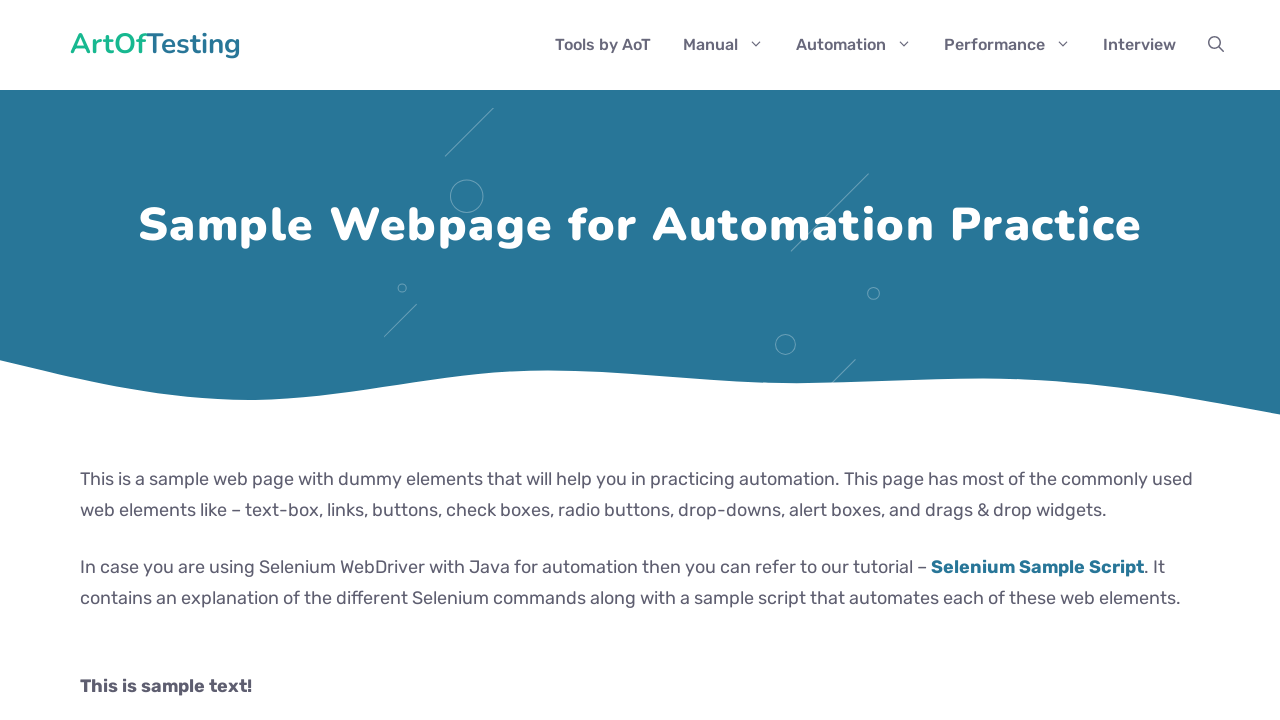

Clicked on Automation checkbox at (86, 360) on input[value='Automation']
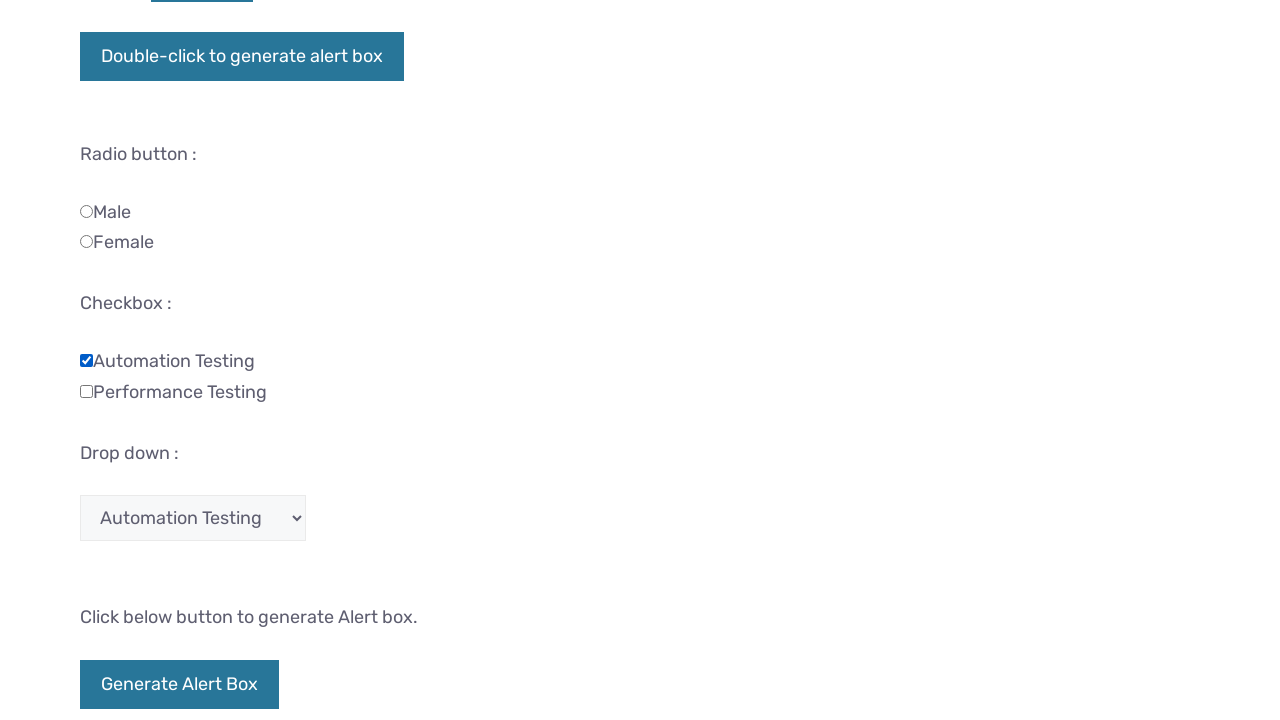

Clicked on Performance checkbox at (86, 391) on input[value='Performance']
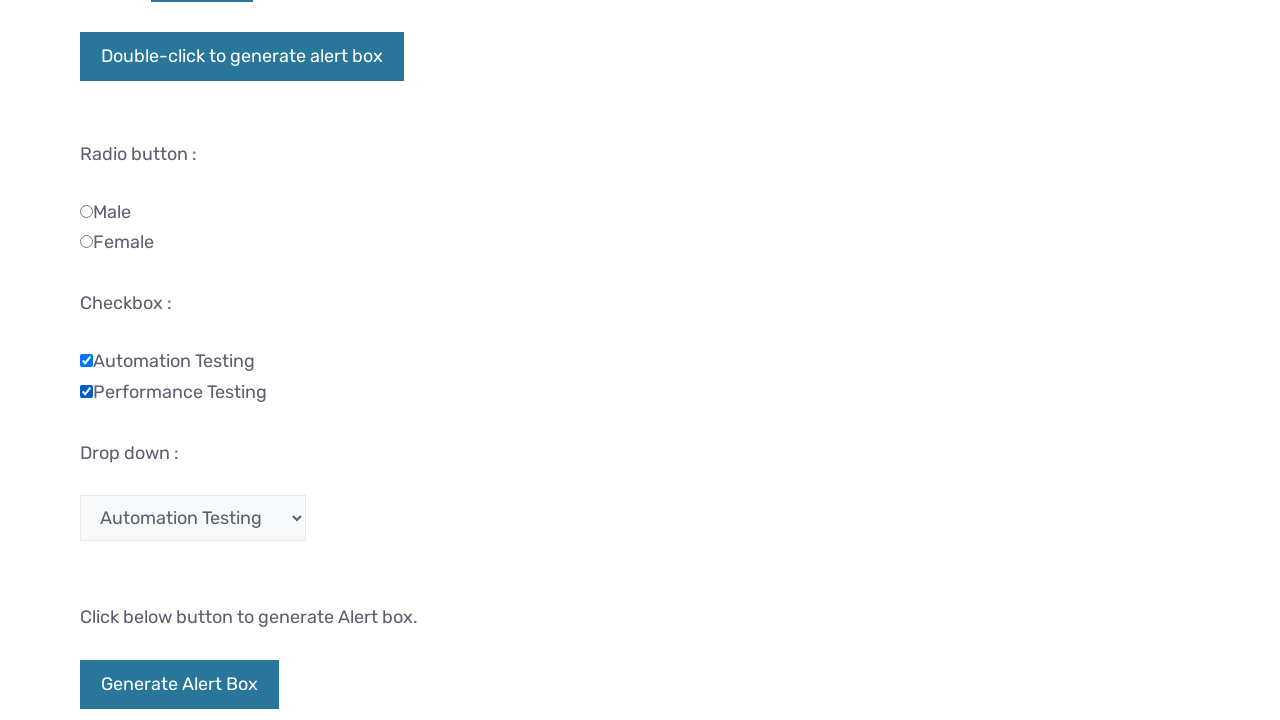

Verified Automation checkbox is checked
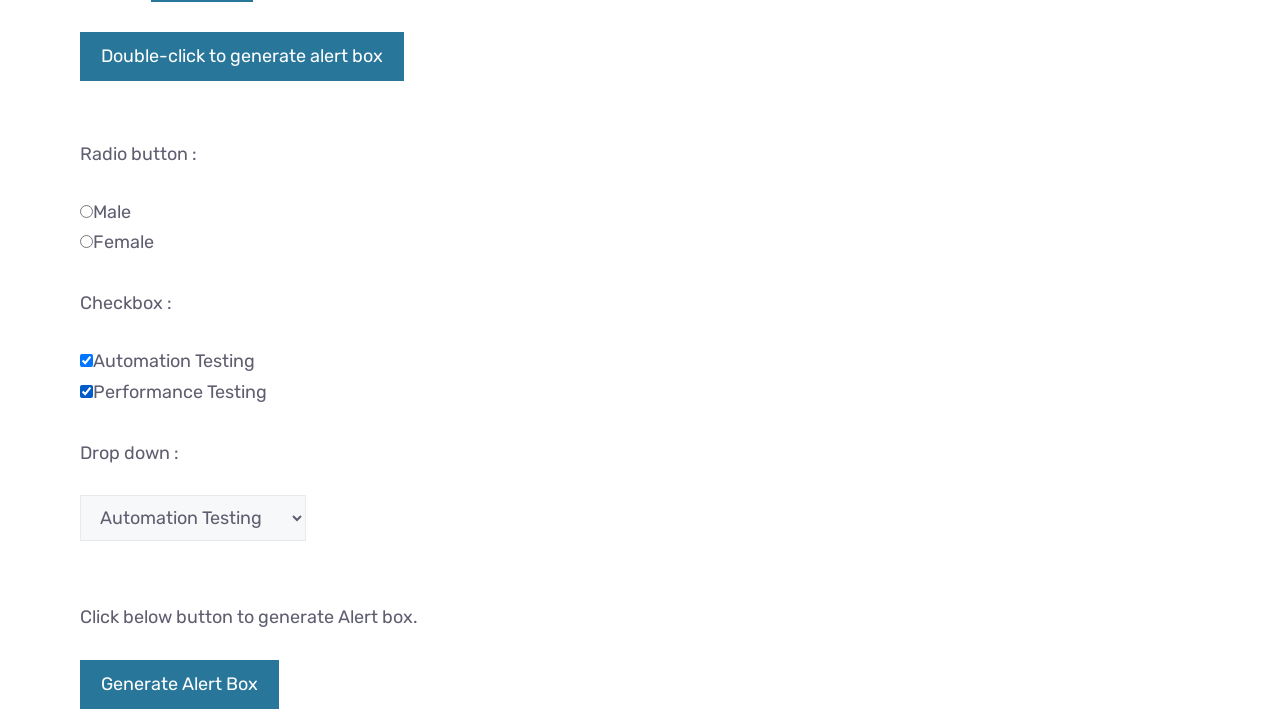

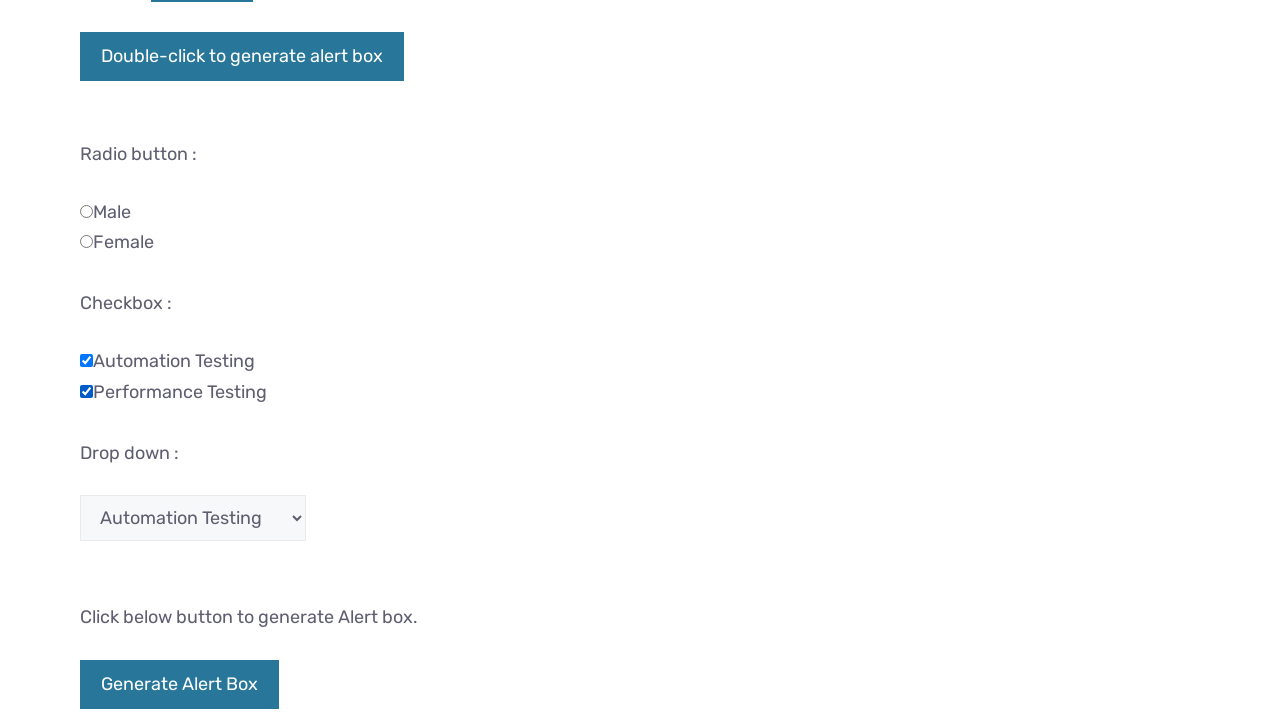